Tests that clicking the "Due" column header sorts the table data in ascending order by verifying the column values are properly sorted

Starting URL: http://the-internet.herokuapp.com/tables

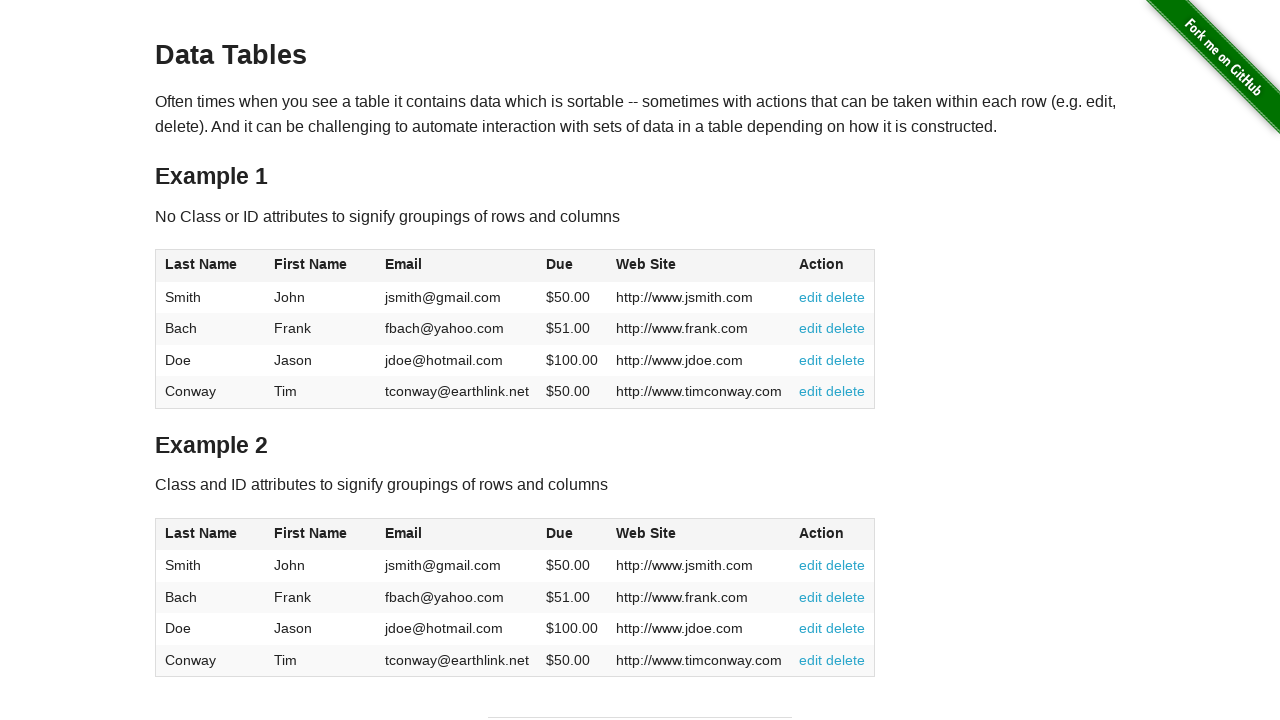

Clicked the Due column header to sort in ascending order at (572, 266) on #table1 thead tr th:nth-of-type(4)
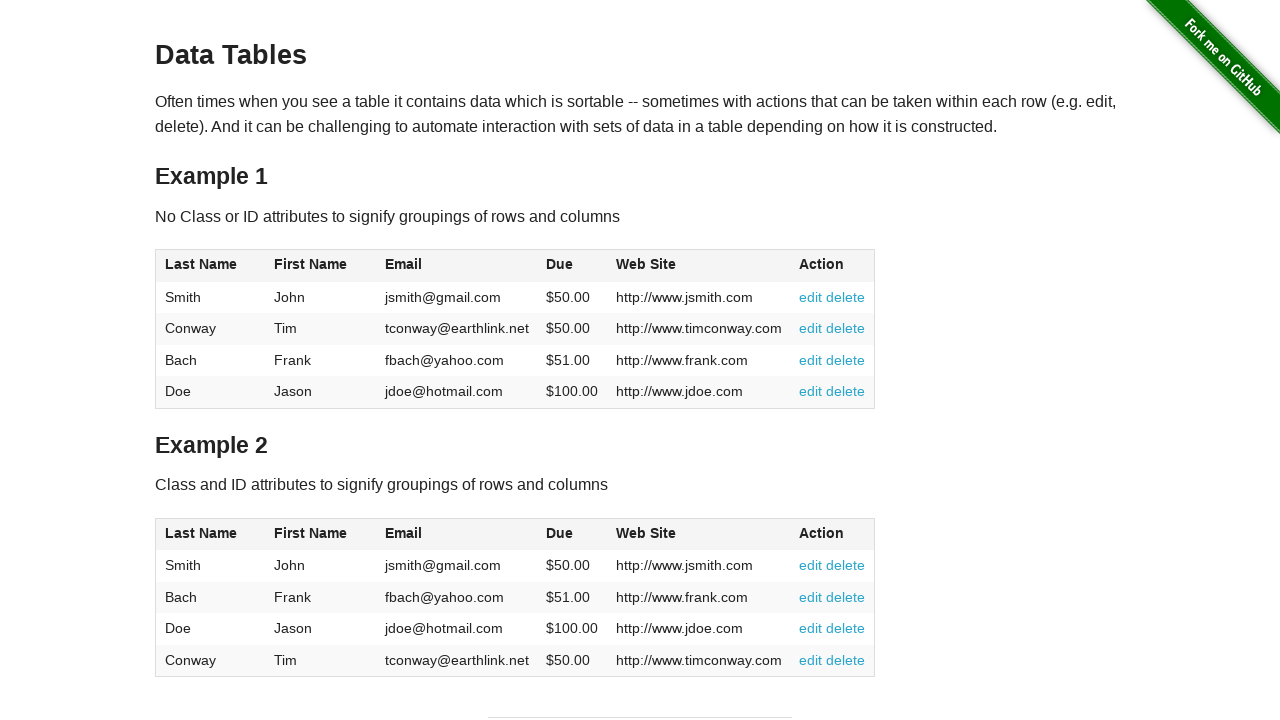

Verified Due column cells are present in the table
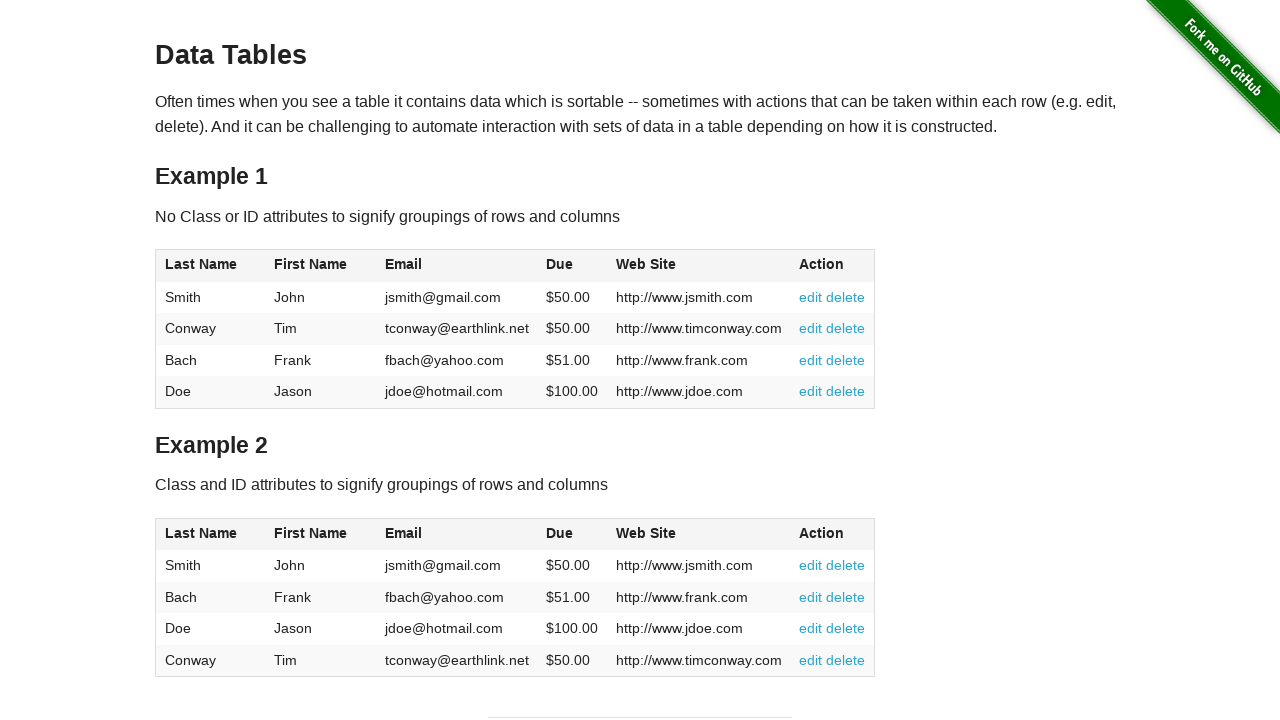

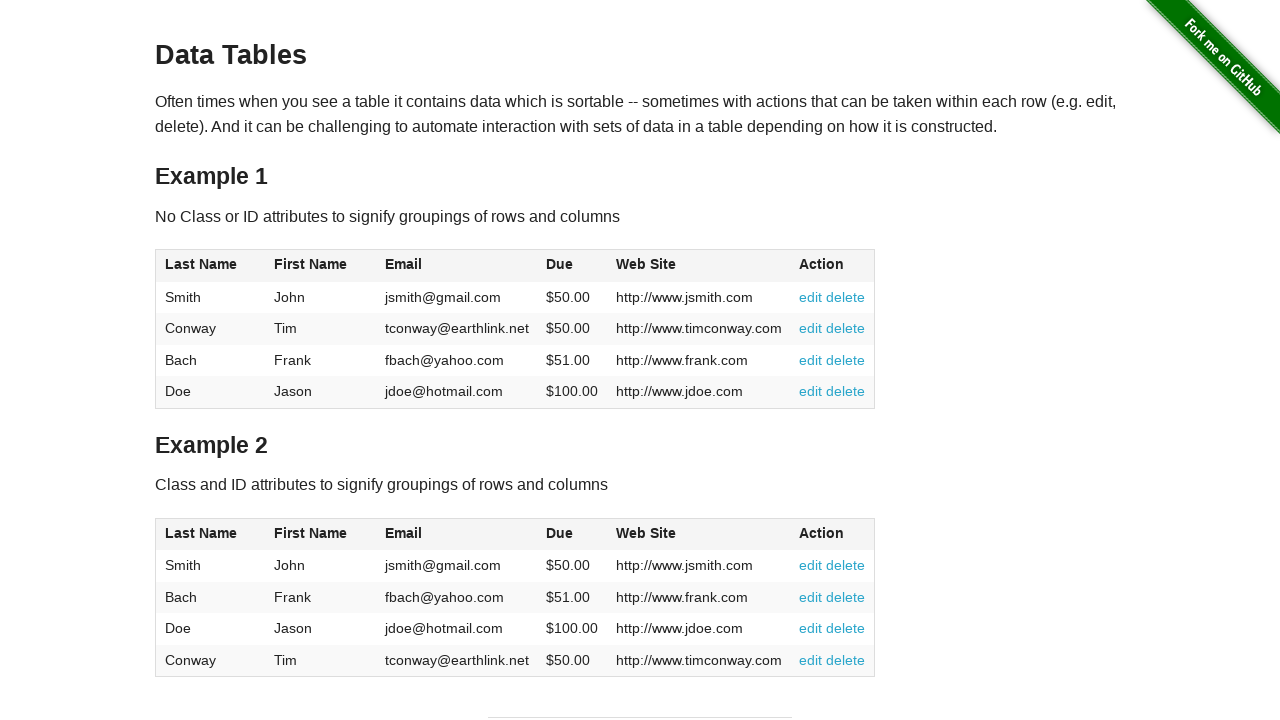